Fills out and submits an online quiz form by selecting answers to multiple choice questions and providing an email address

Starting URL: https://form.123formbuilder.com/5012206

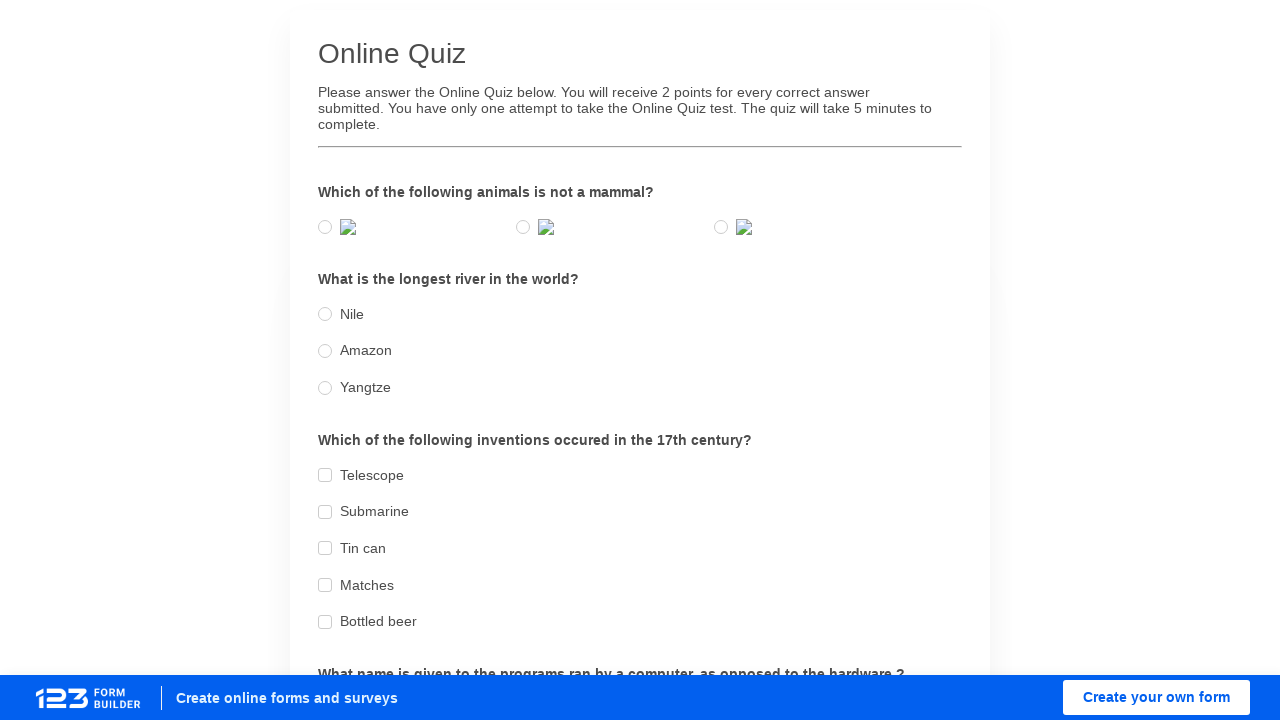

Selected answer to 'Which of the following animals is not a mammal?' question at (325, 227) on xpath=//*[@aria-labelledby="radio-000000080"]
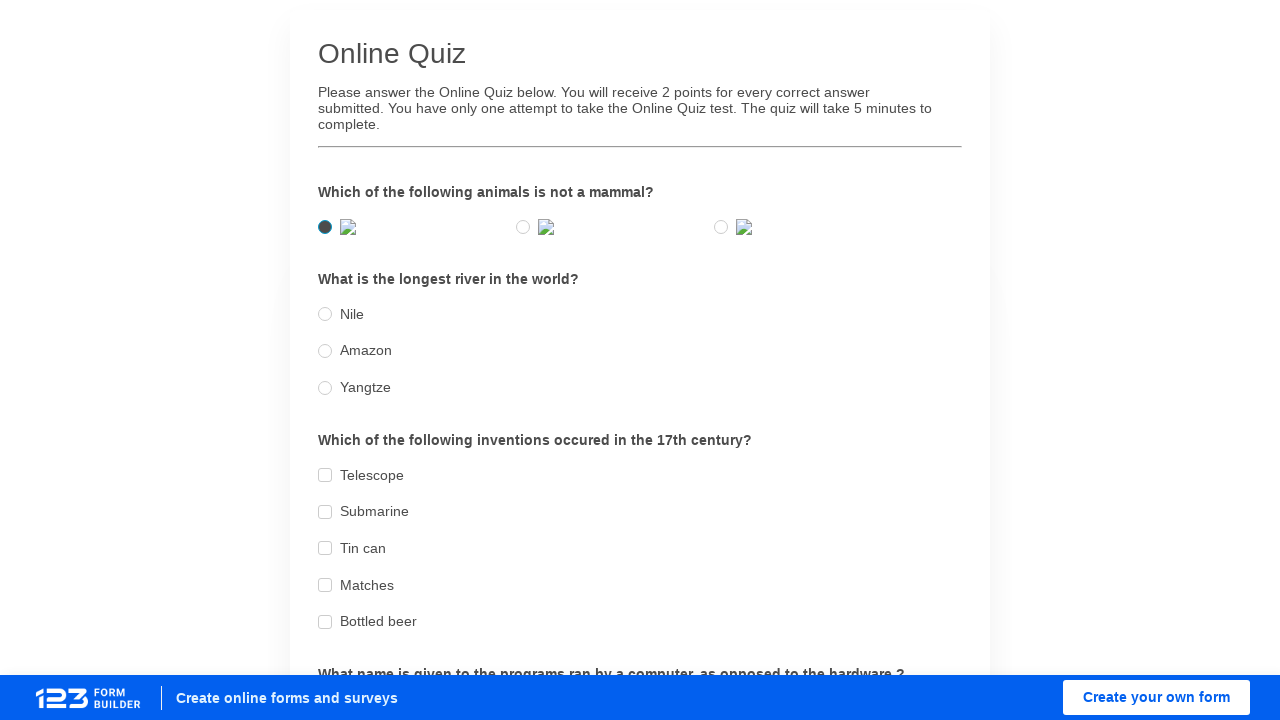

Selected answer to 'What is the longest river in the world?' question at (325, 314) on xpath=//*[@aria-labelledby="radio-0000000a0"]
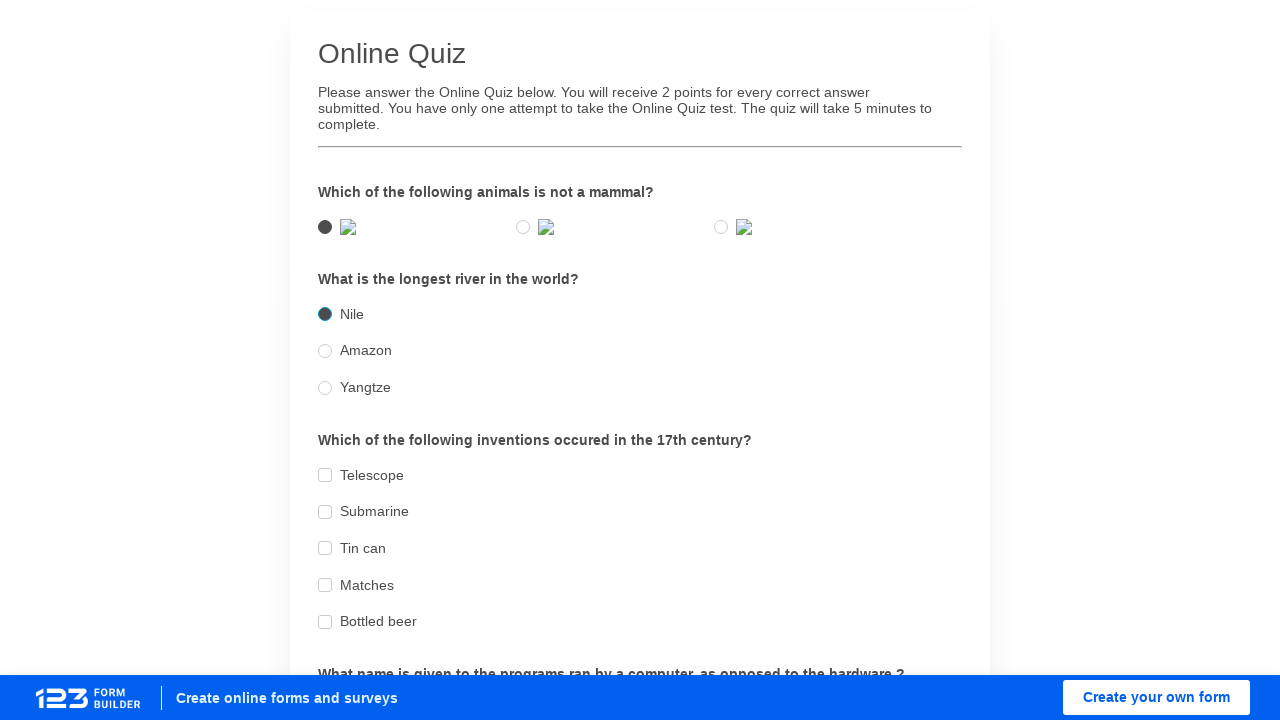

Selected answer to '17th century invention' question at (325, 475) on xpath=//*[@aria-labelledby="checkbox-0000000c-0"]
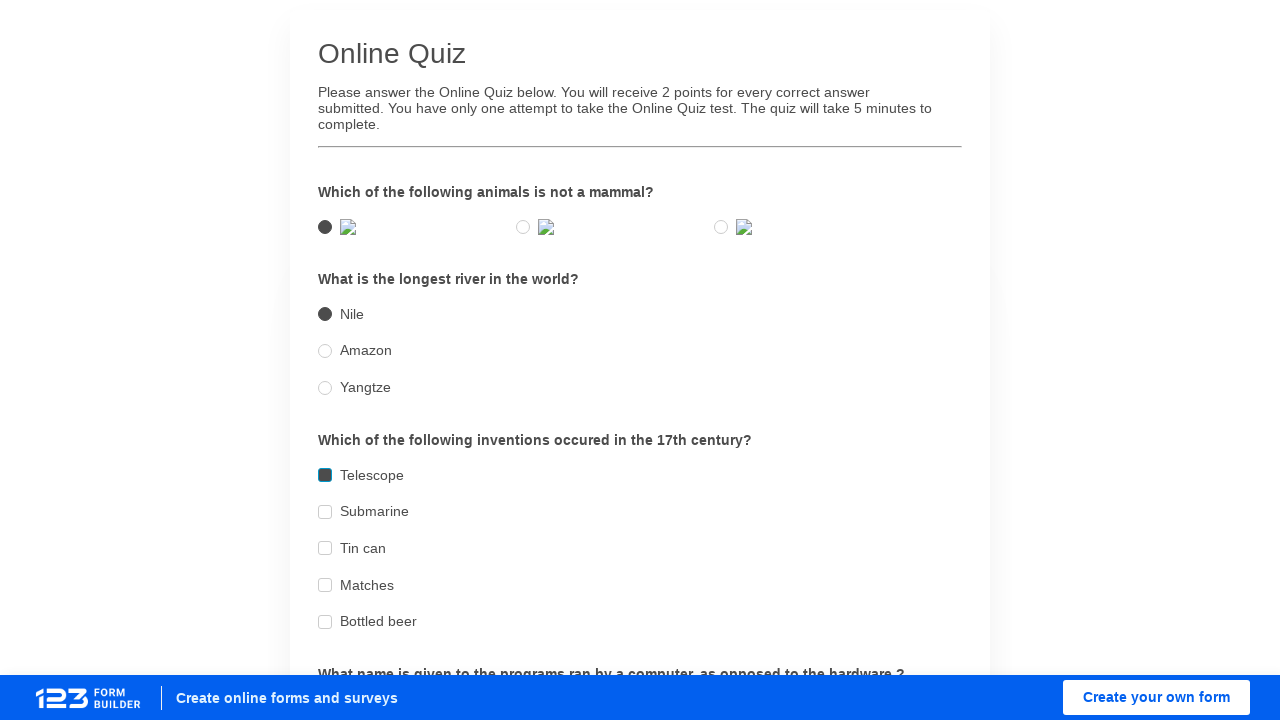

Selected answer to 'computer programs vs hardware' question at (325, 360) on xpath=//*[@aria-labelledby="checkbox-0000000e-0"]
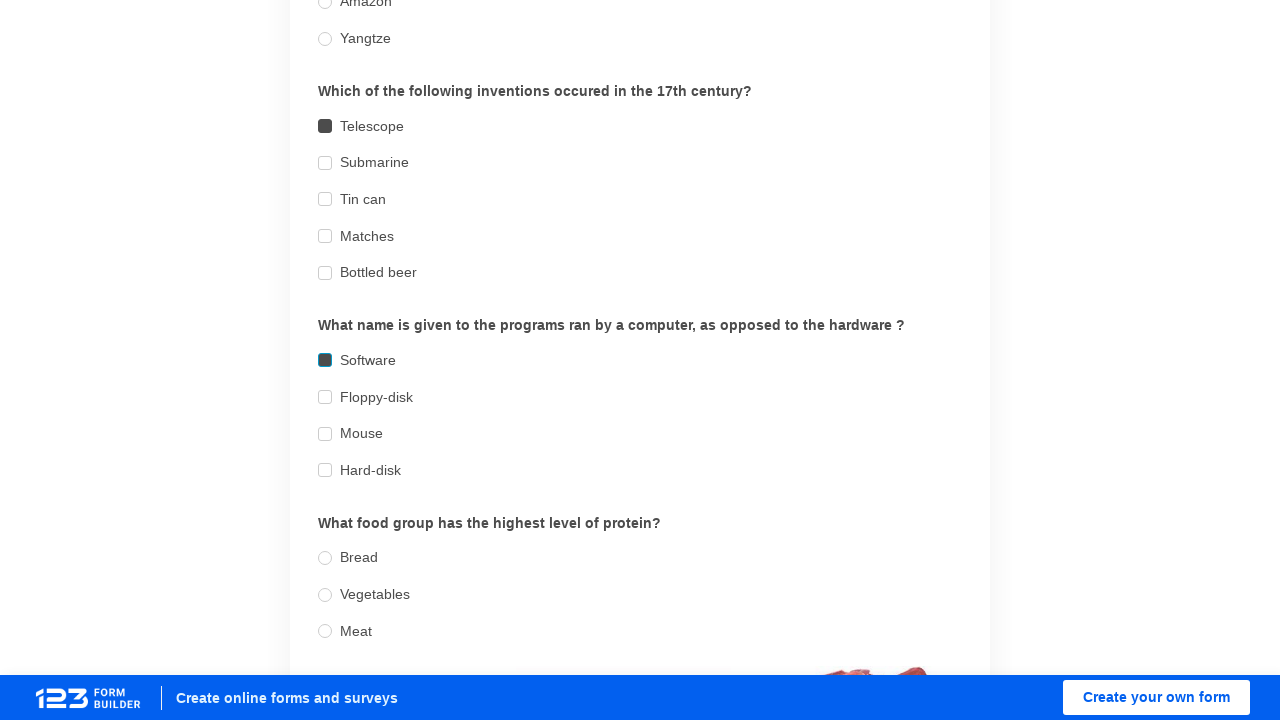

Selected answer to 'food group with highest protein' question at (325, 558) on xpath=//*[@aria-labelledby="radio-000000100"]
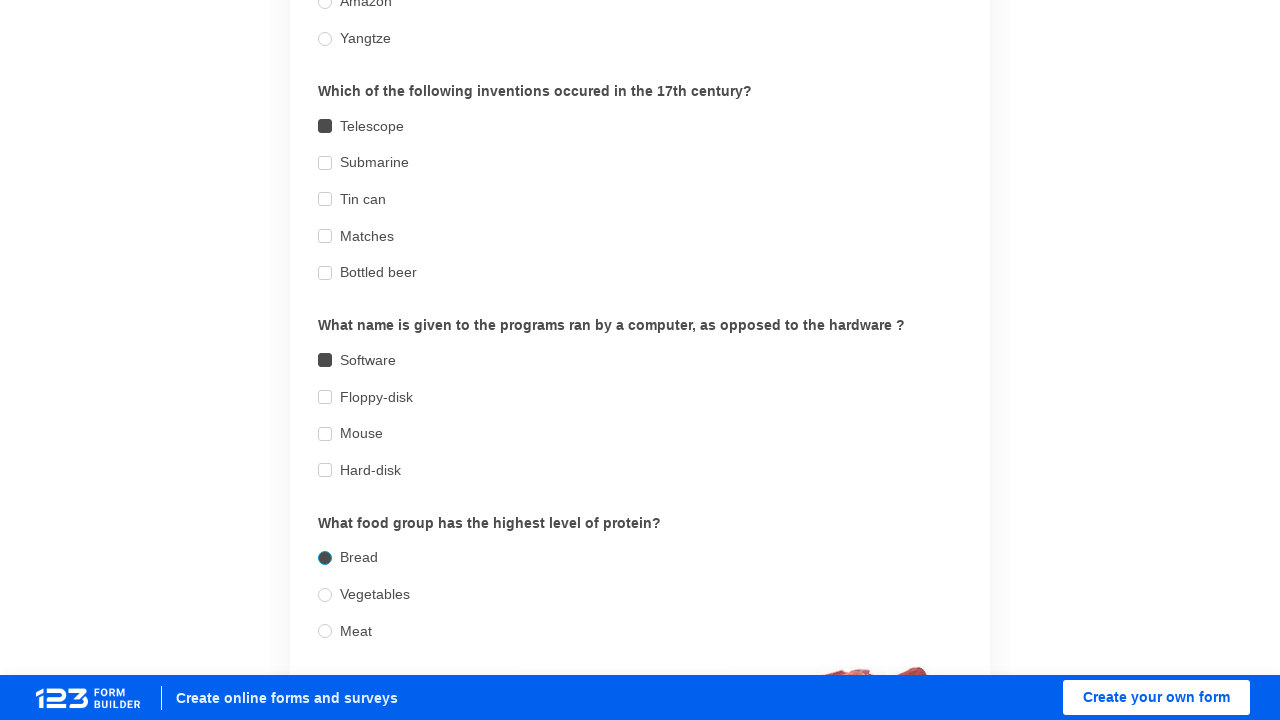

Filled email field with 'testuser472@example.com' on //*[@type="email"]
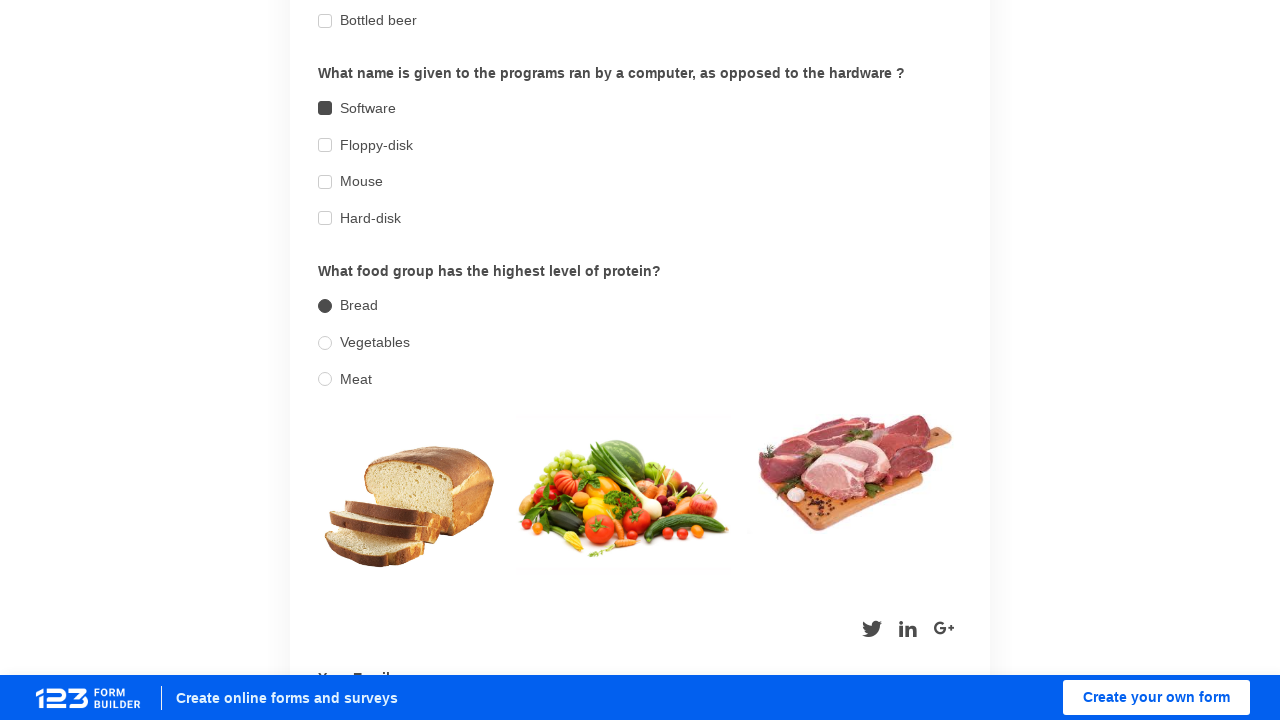

Clicked submit button to submit the quiz form at (640, 620) on xpath=//*[@class="normal-state"]
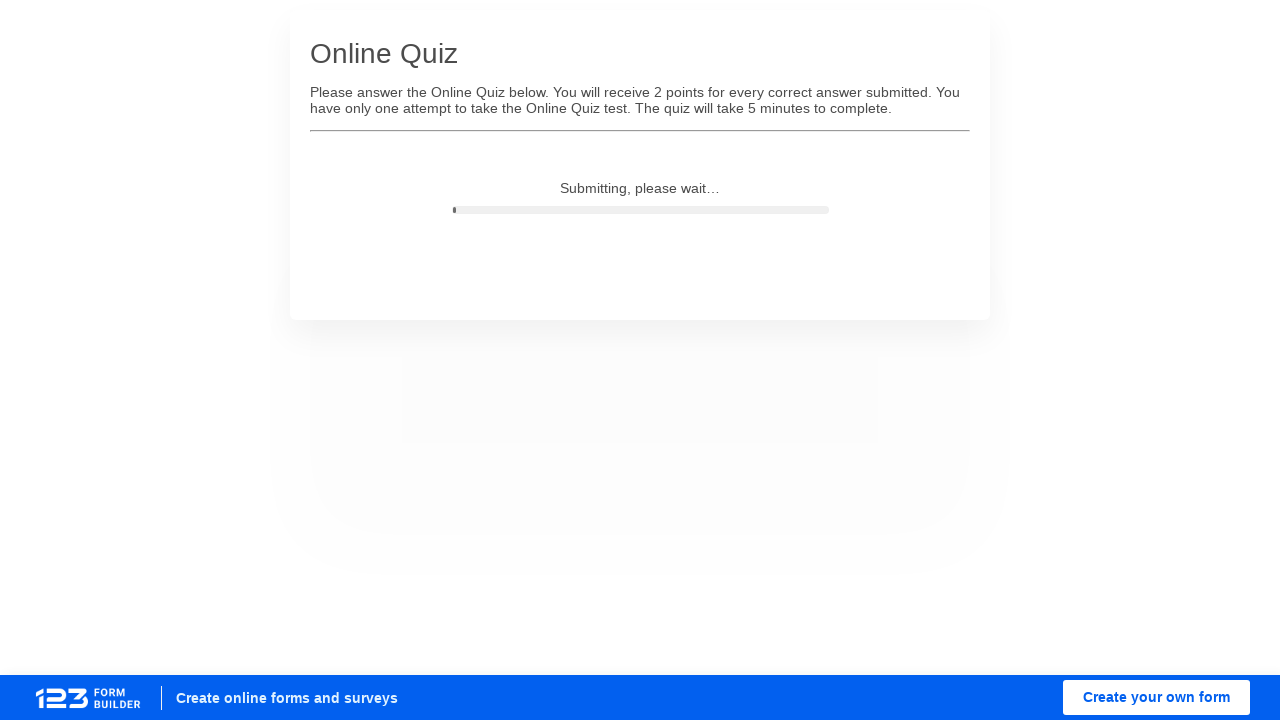

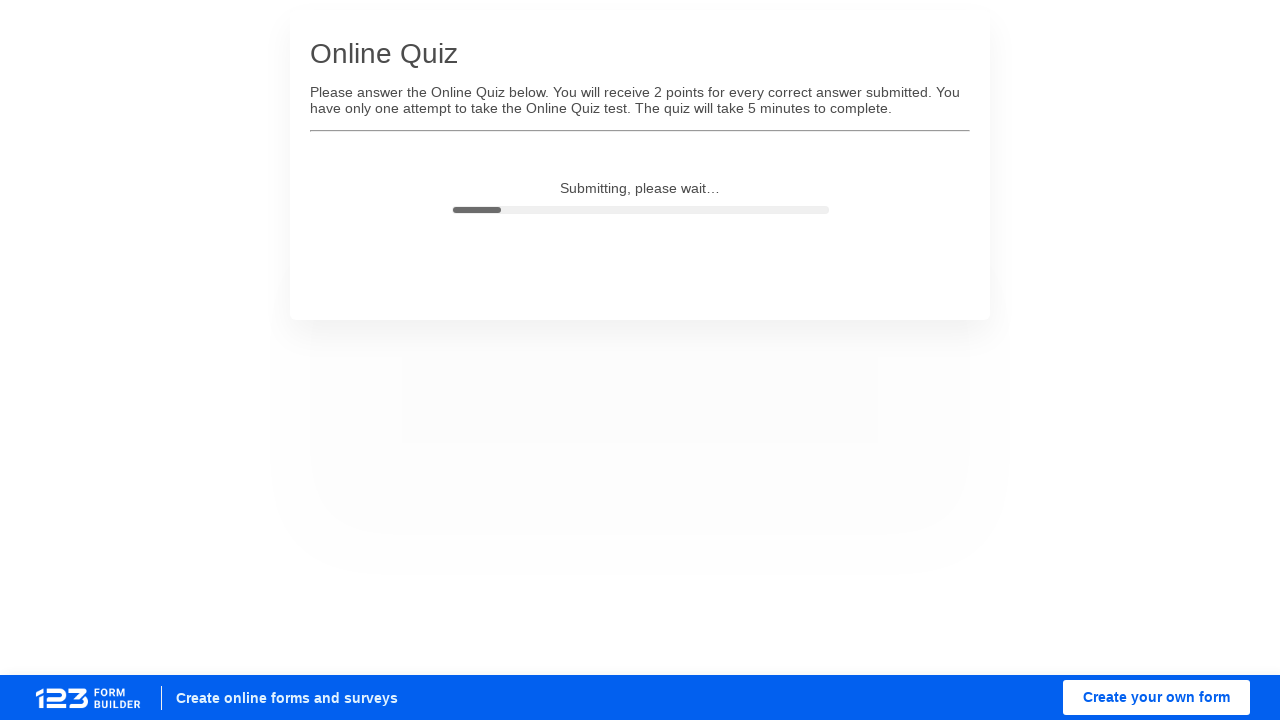